Tests navigation to the checkboxes page and verifies the header text displays "Checkboxes"

Starting URL: https://formy-project.herokuapp.com/

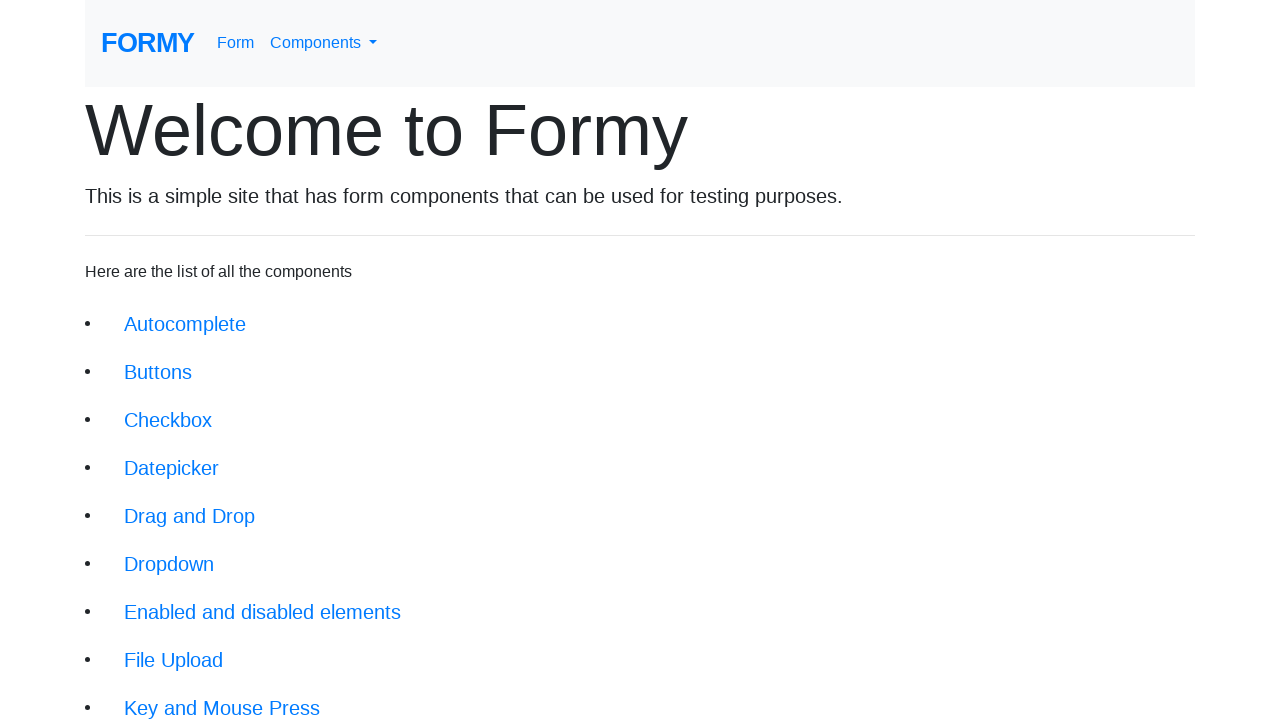

Clicked on checkbox link to navigate to checkboxes page at (168, 420) on xpath=//li/a[@href='/checkbox']
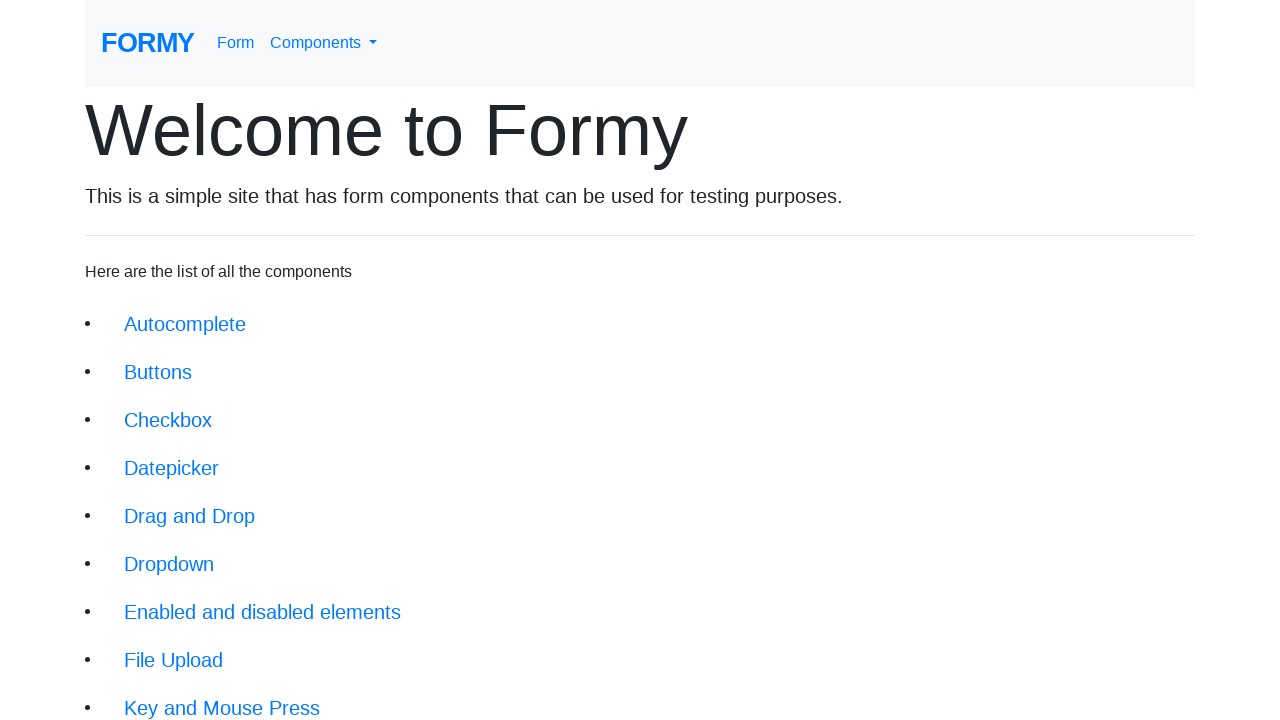

Checkboxes page loaded with header element present
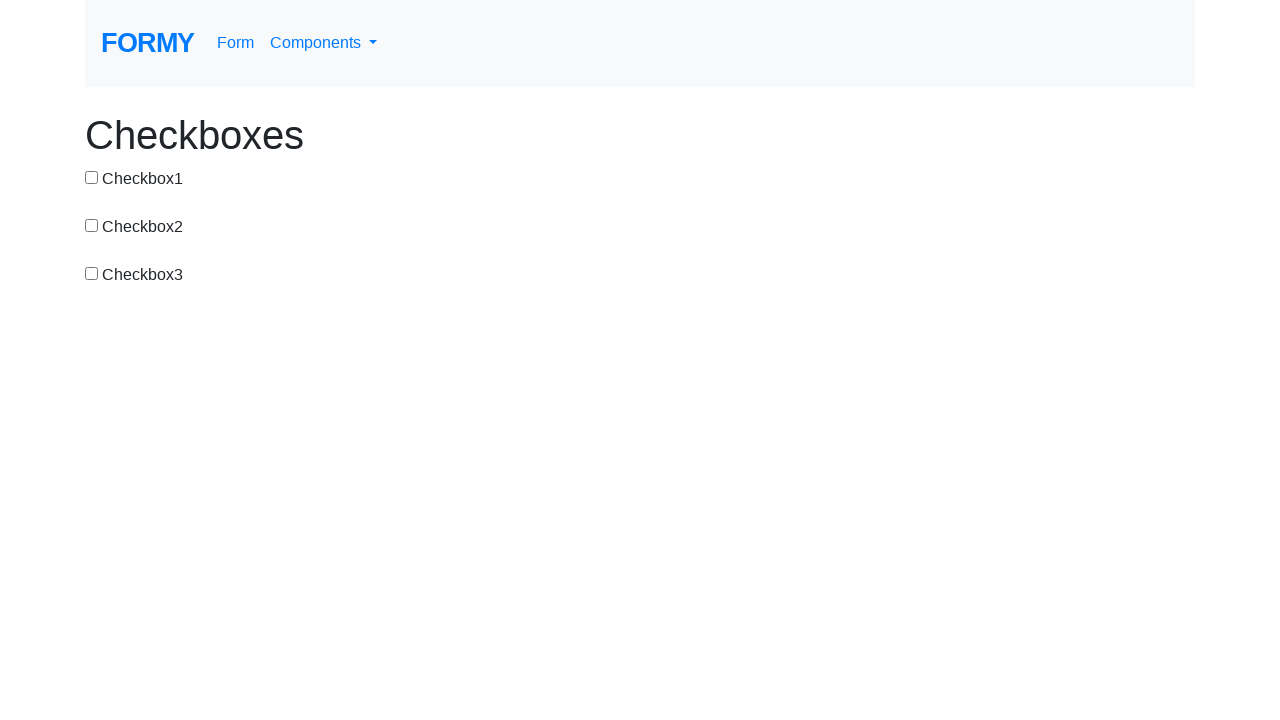

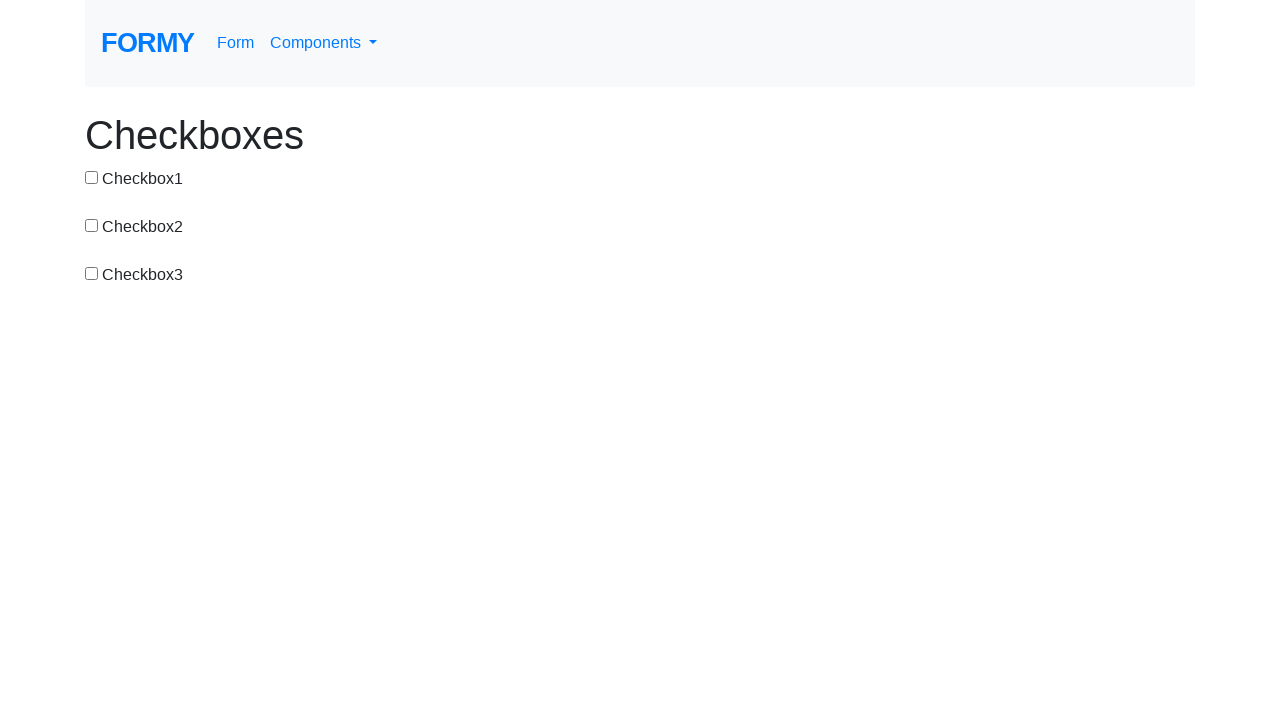